Tests the Playwright homepage by verifying the page title contains "Playwright", checking that the "Get Started" link has the correct href attribute, clicking on it, and verifying navigation to the intro page.

Starting URL: https://playwright.dev

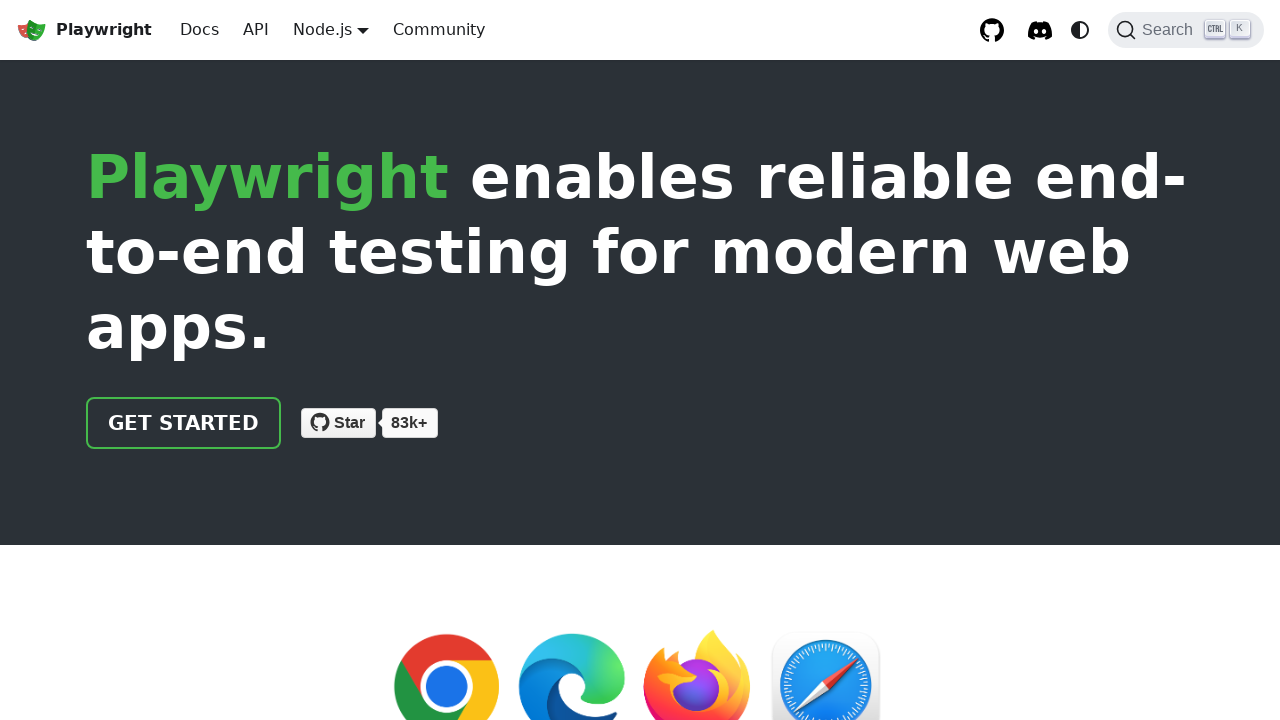

Verified page title contains 'Playwright'
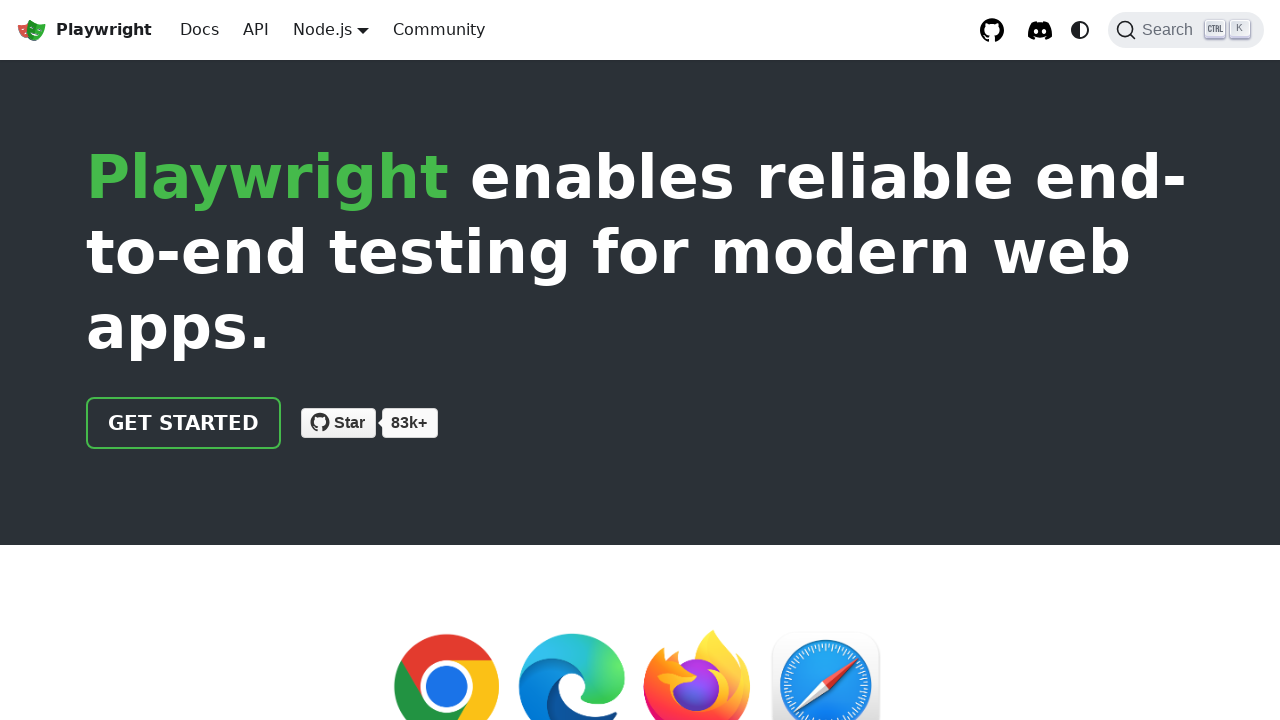

Located 'Get Started' link element
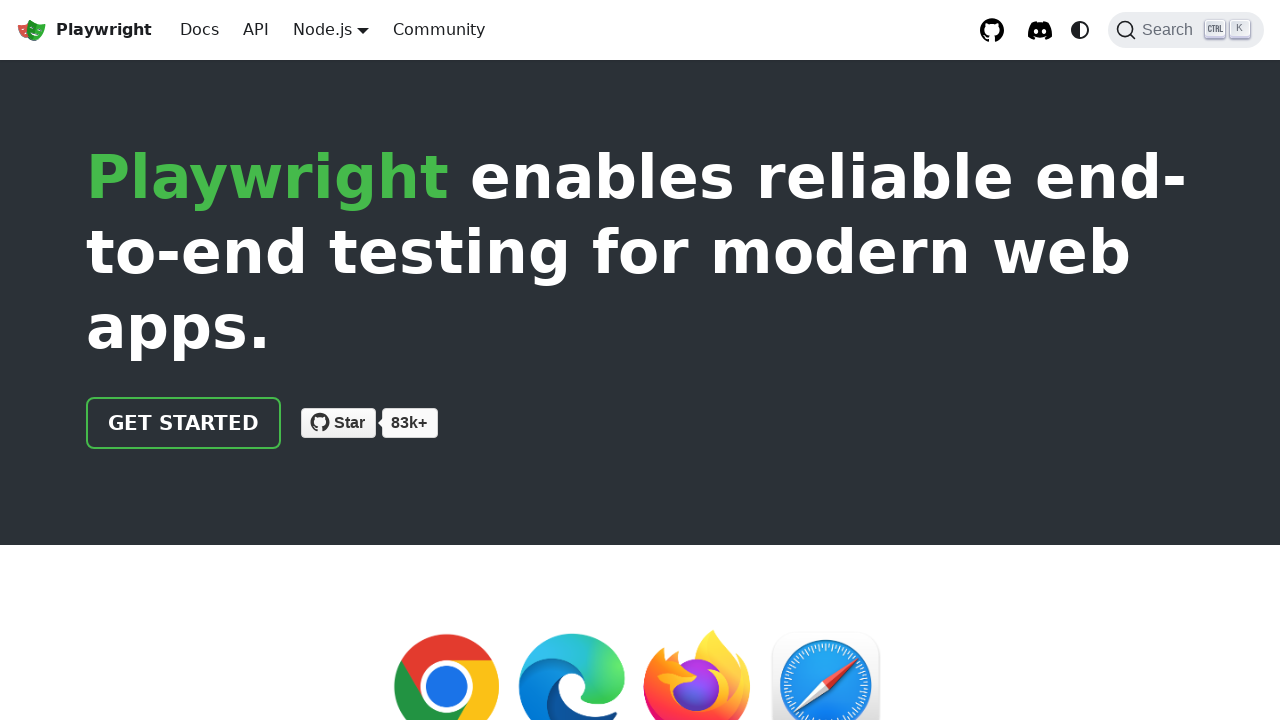

Verified 'Get Started' link has href attribute '/docs/intro'
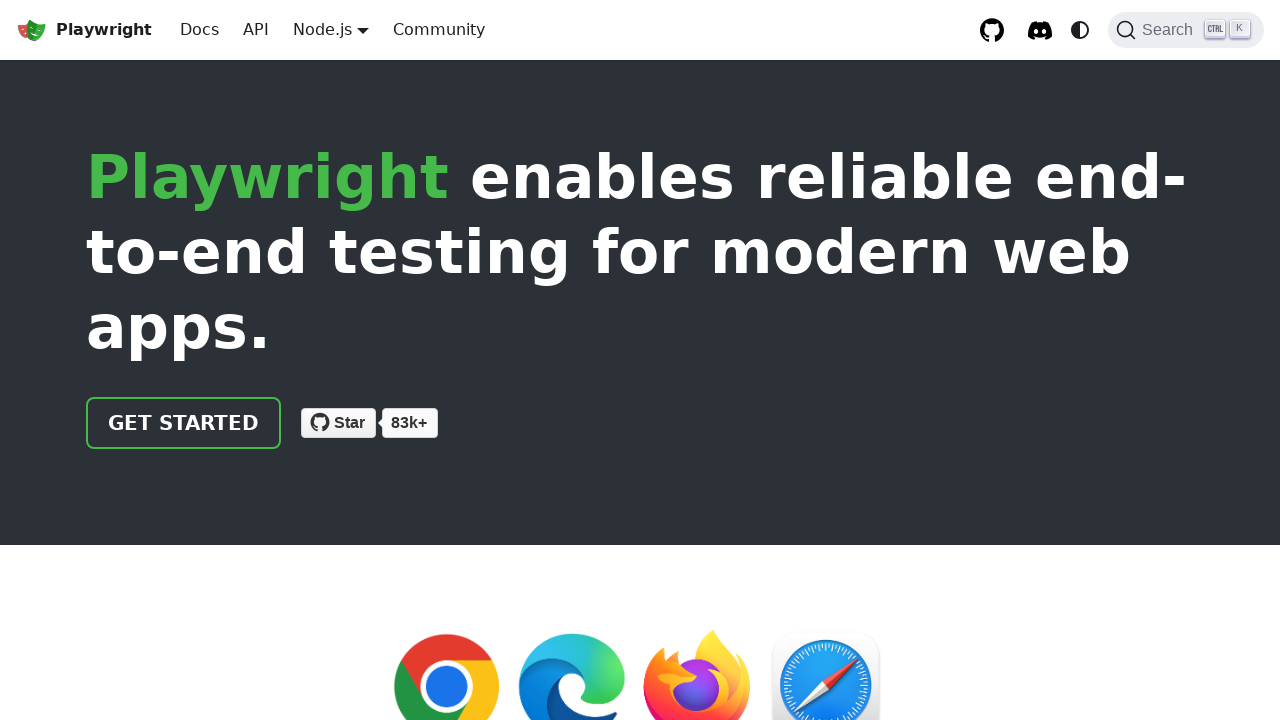

Clicked 'Get Started' link at (184, 423) on text=Get Started
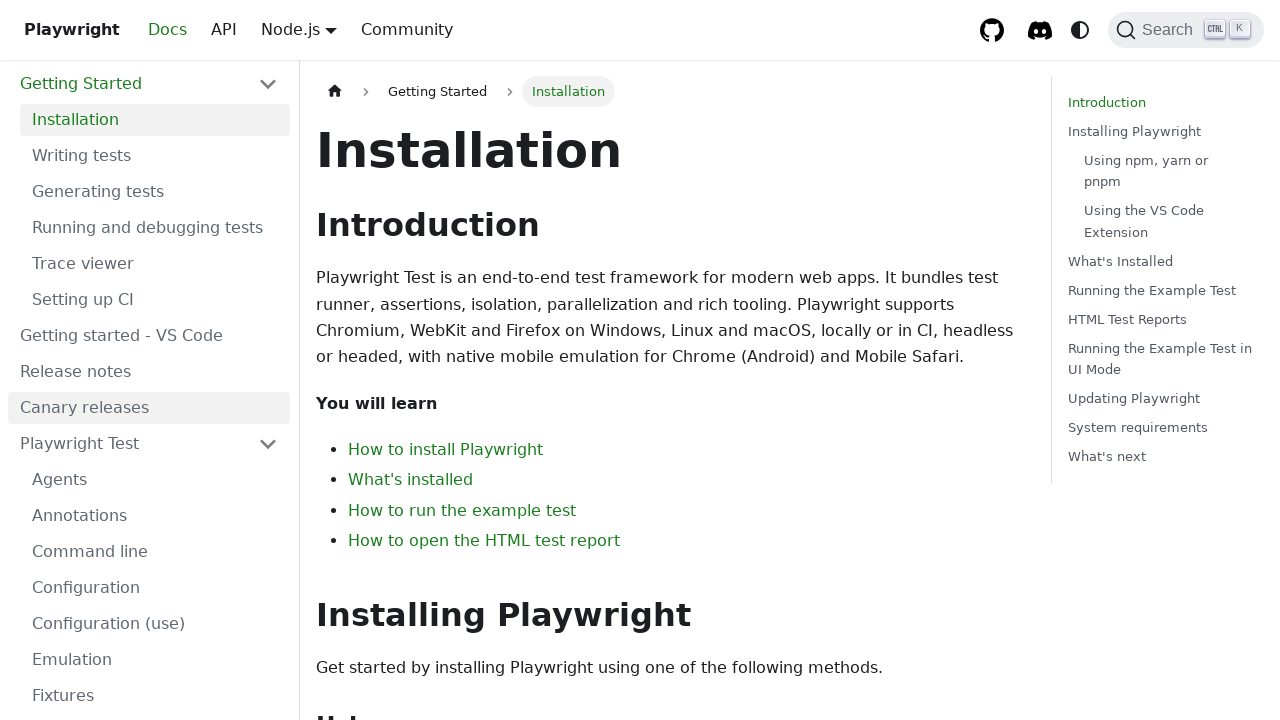

Verified navigation to intro page - URL contains 'intro'
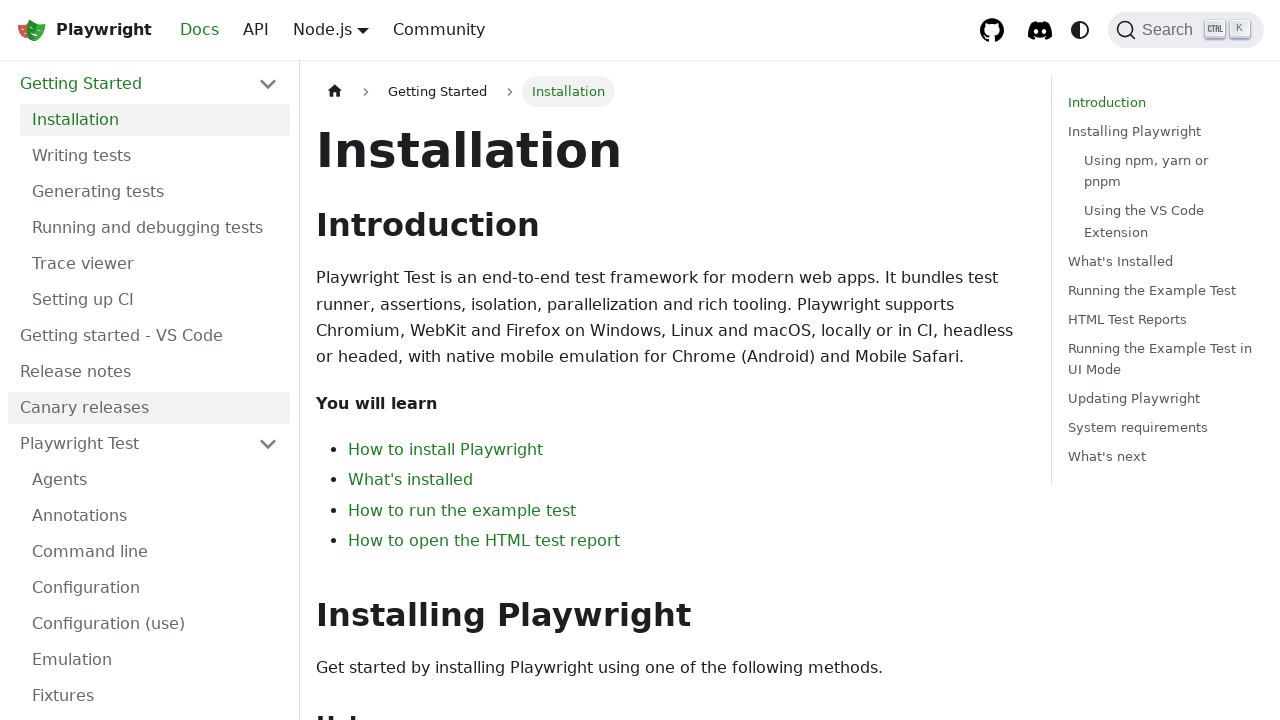

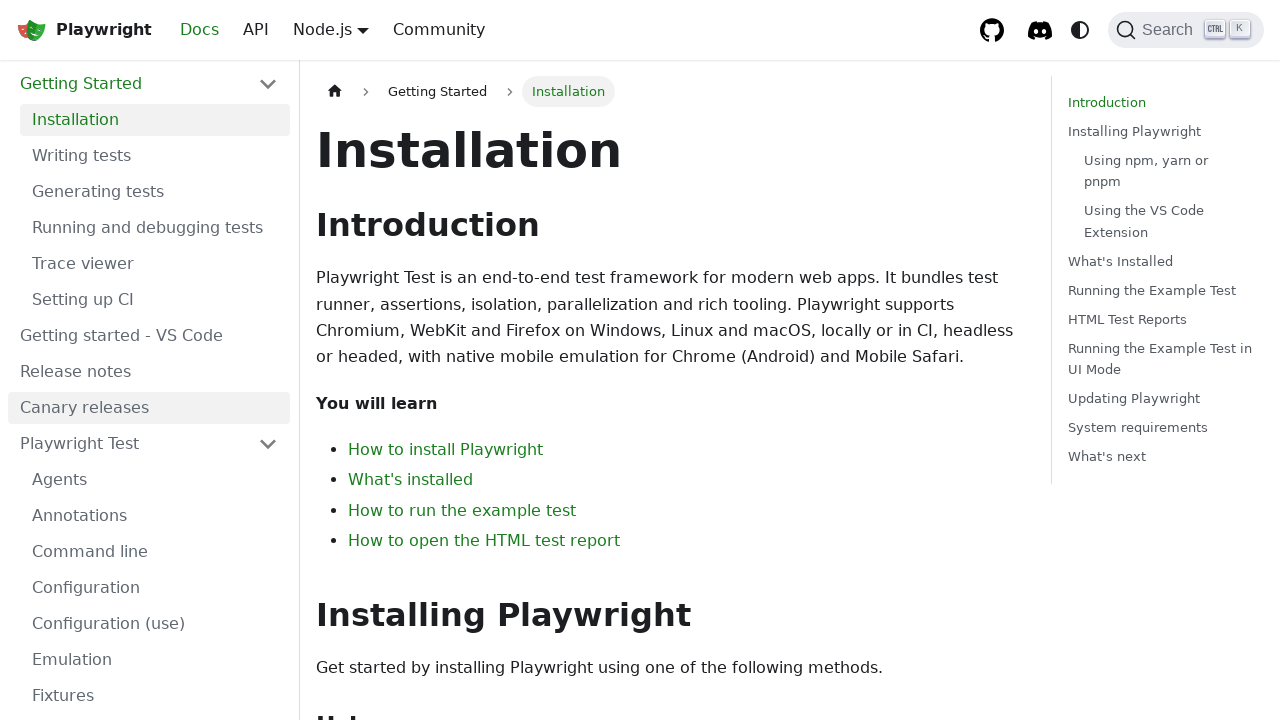